Tests clicking the book reviews/news link and verifies navigation to news books page

Starting URL: https://www.labirint.ru/

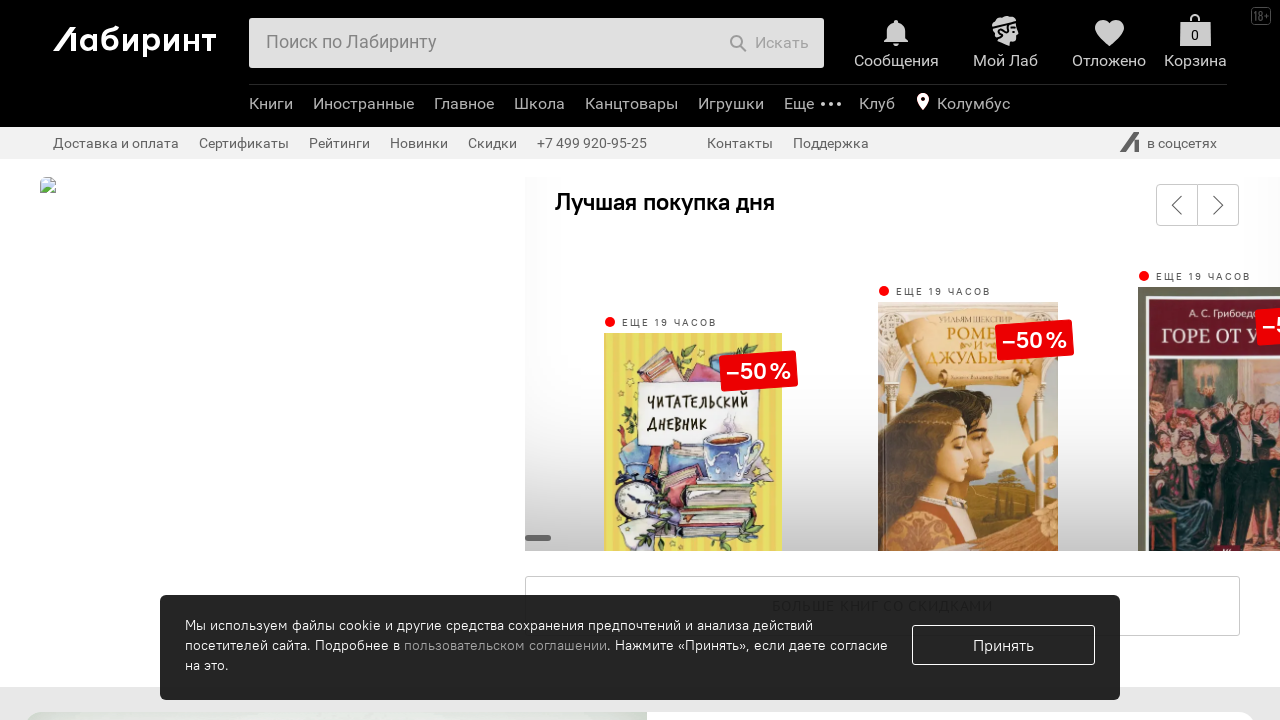

Clicked book reviews/news link at (640, 361) on a[href='/news/books/']
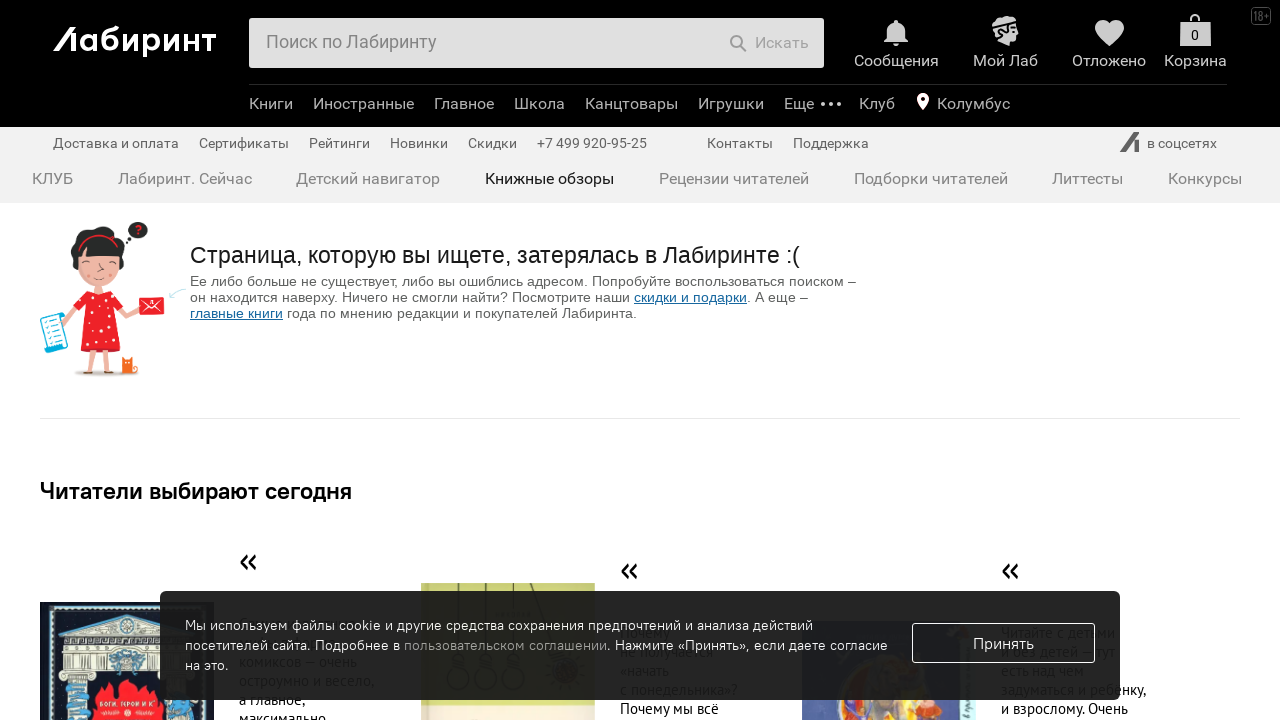

Successfully navigated to news books page
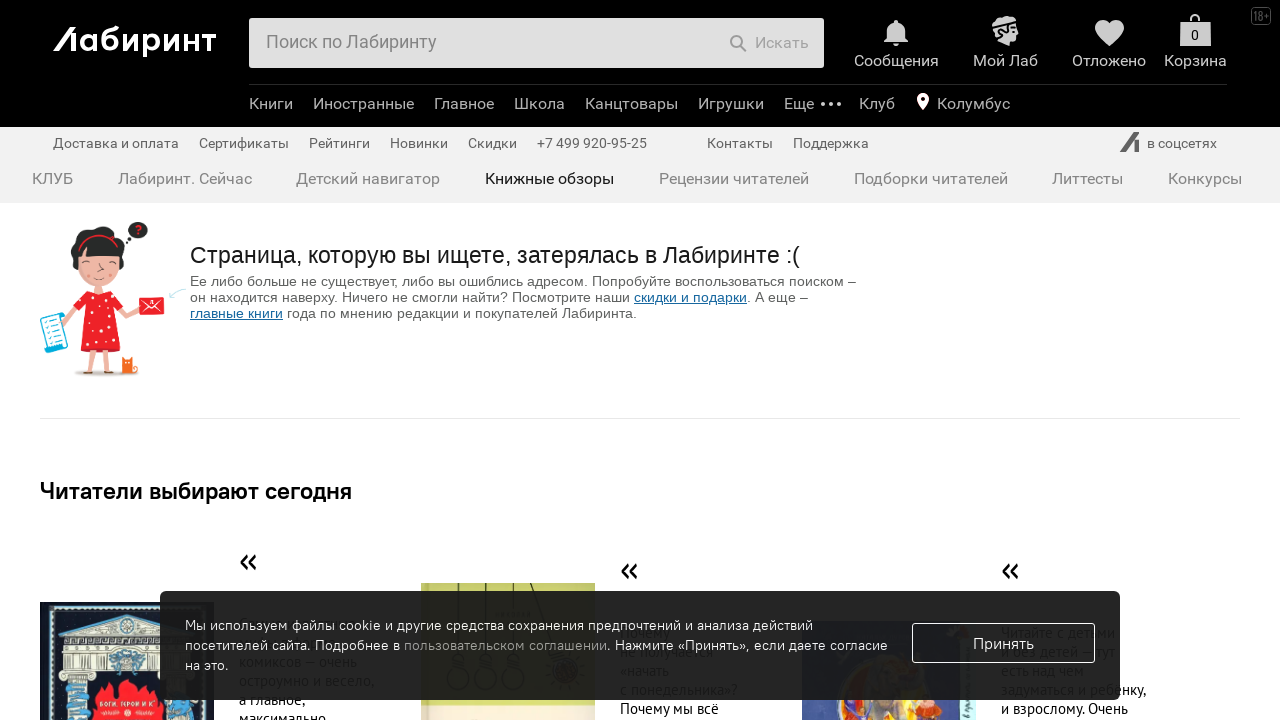

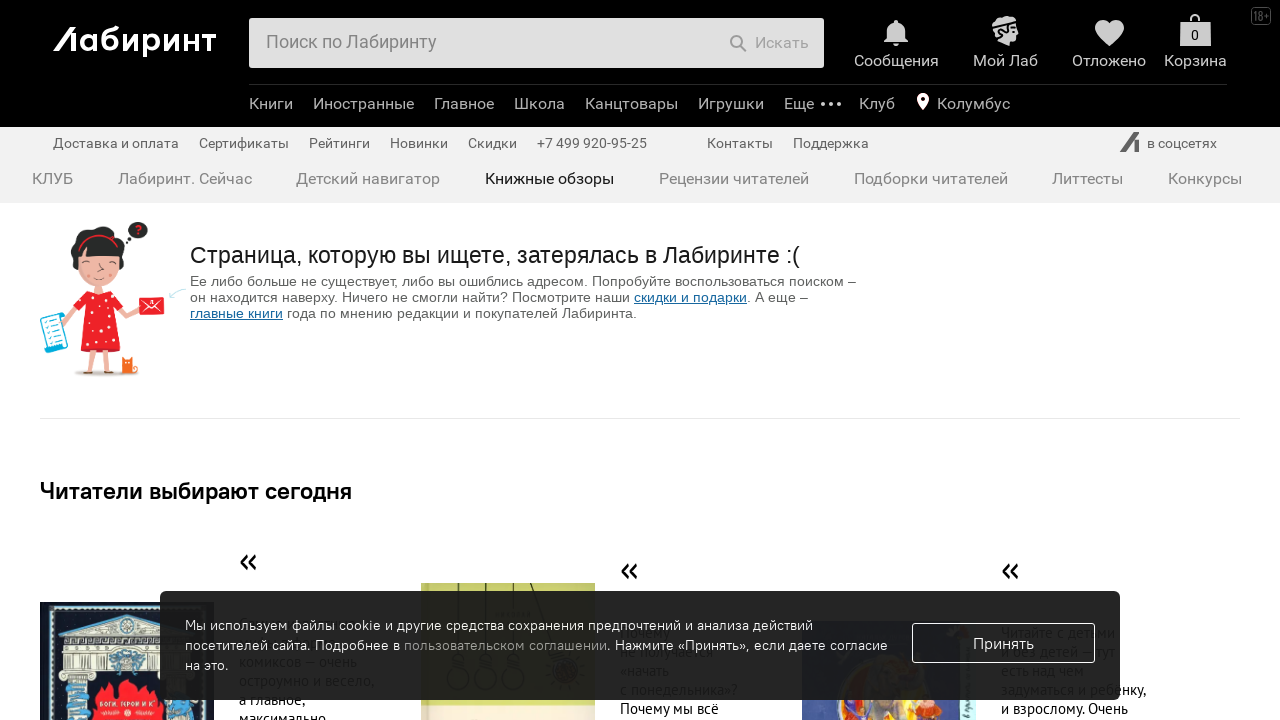